Clicks on the second radio button in a form

Starting URL: https://rahulshettyacademy.com/AutomationPractice/

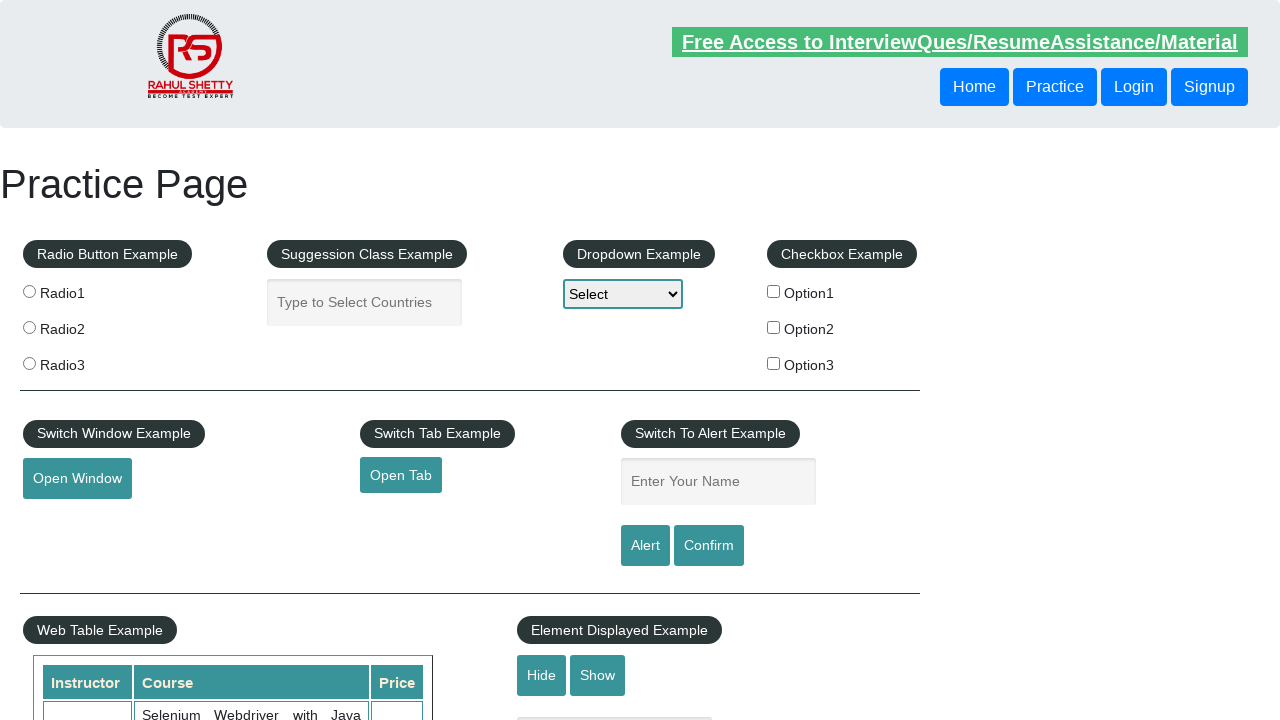

Clicked on the second radio button in the form at (29, 327) on xpath=//input[@value='radio2']
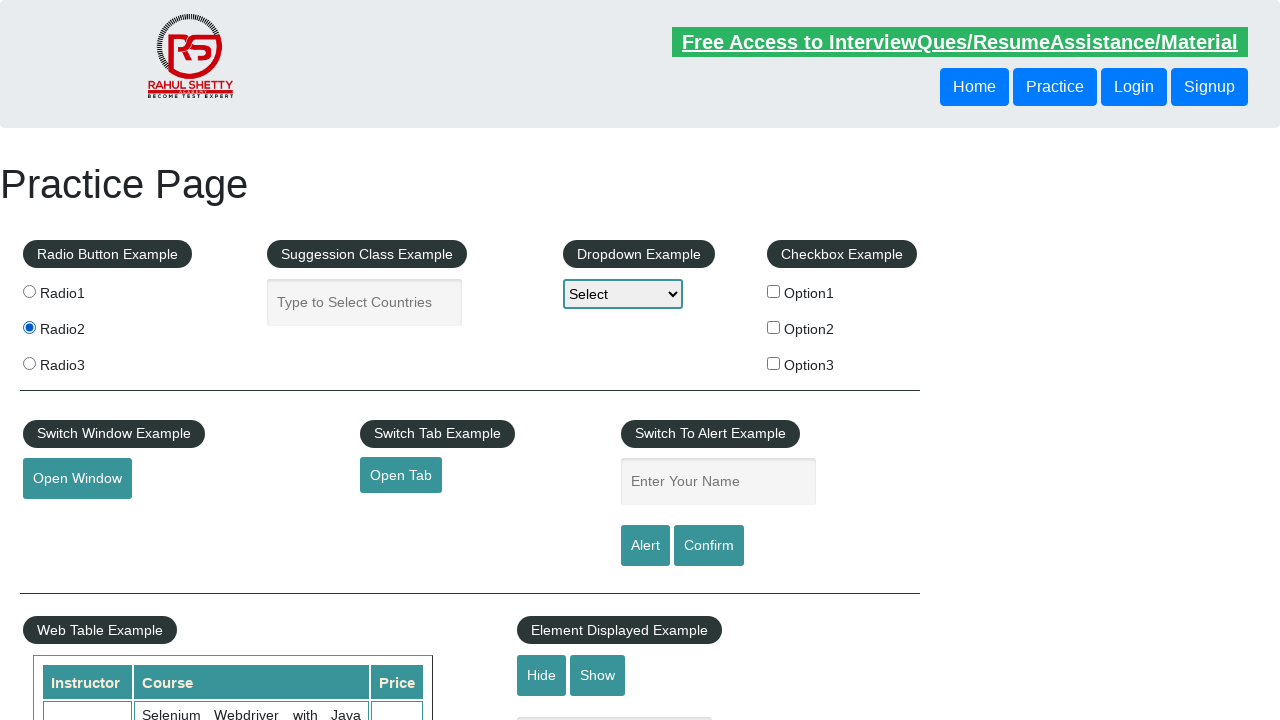

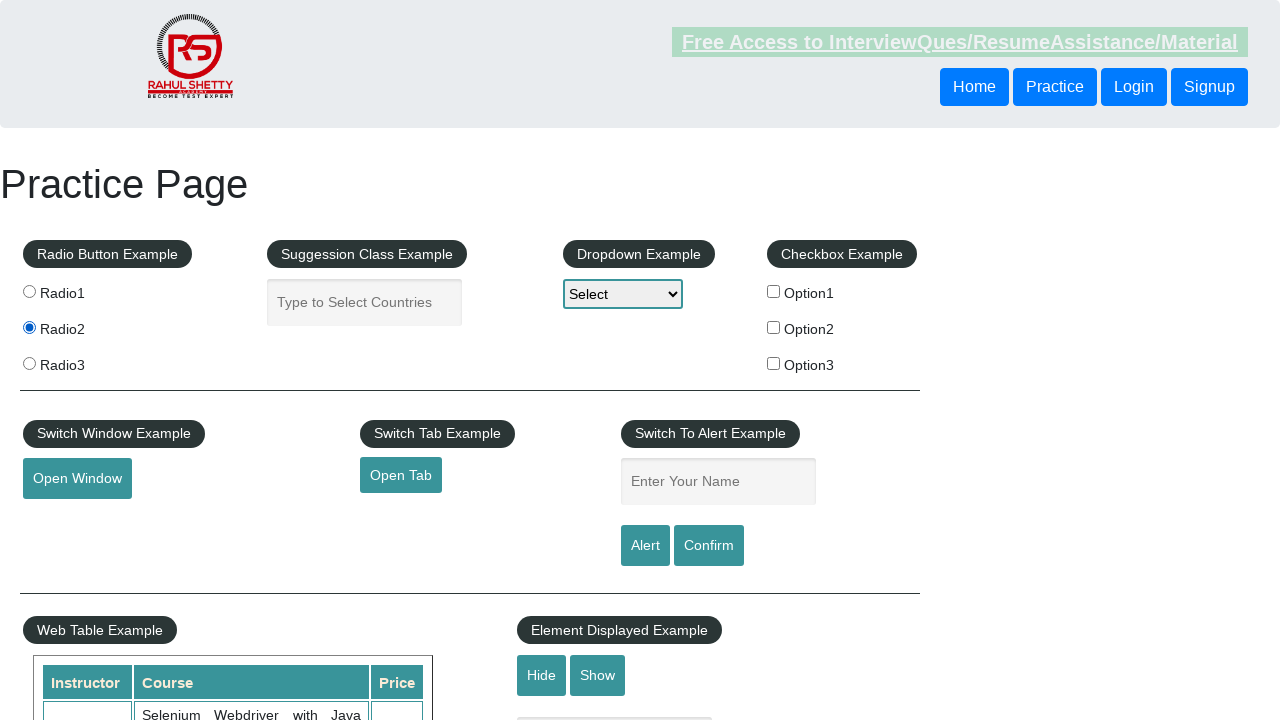